Tests JavaScript popup functionality on W3Schools by clicking "Try it Yourself" link, switching to the new window/tab, switching to an iframe, and clicking the "Try it" button to trigger an alert popup.

Starting URL: https://www.w3schools.com/js/js_popup.asp

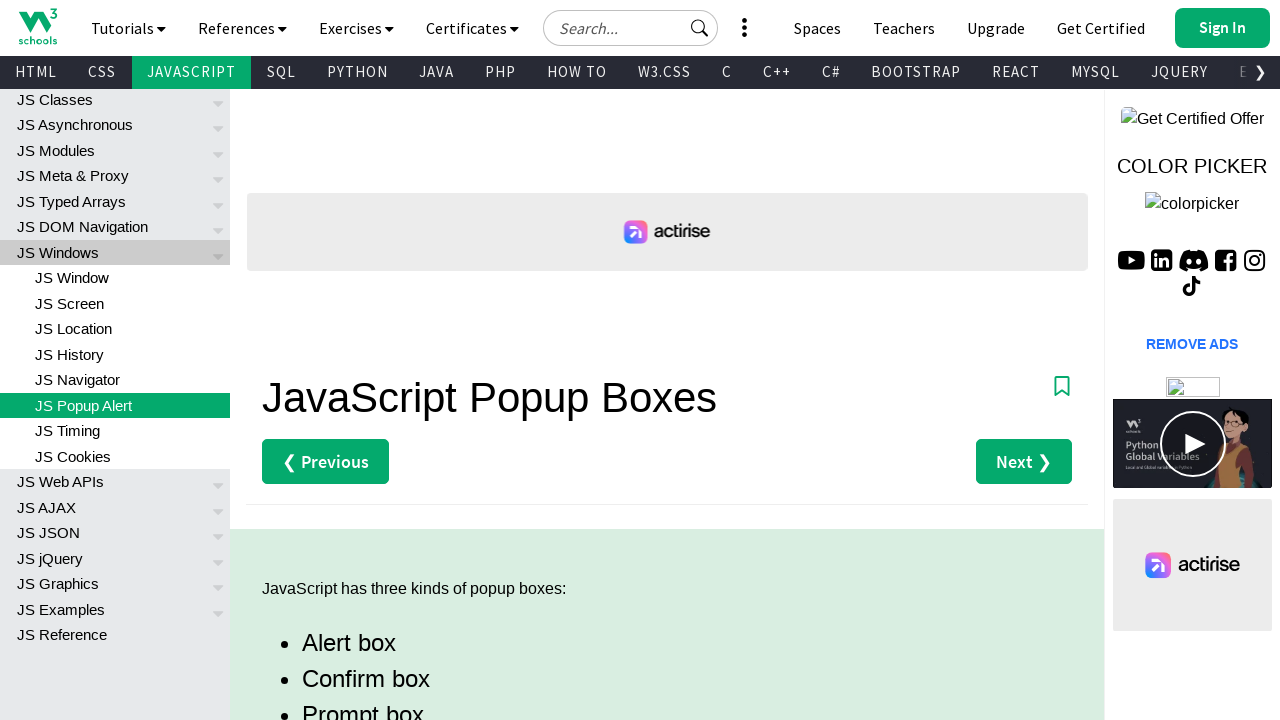

Clicked 'Try it Yourself' link on W3Schools JS popup page at (334, 360) on xpath=//a[text()='Try it Yourself »']
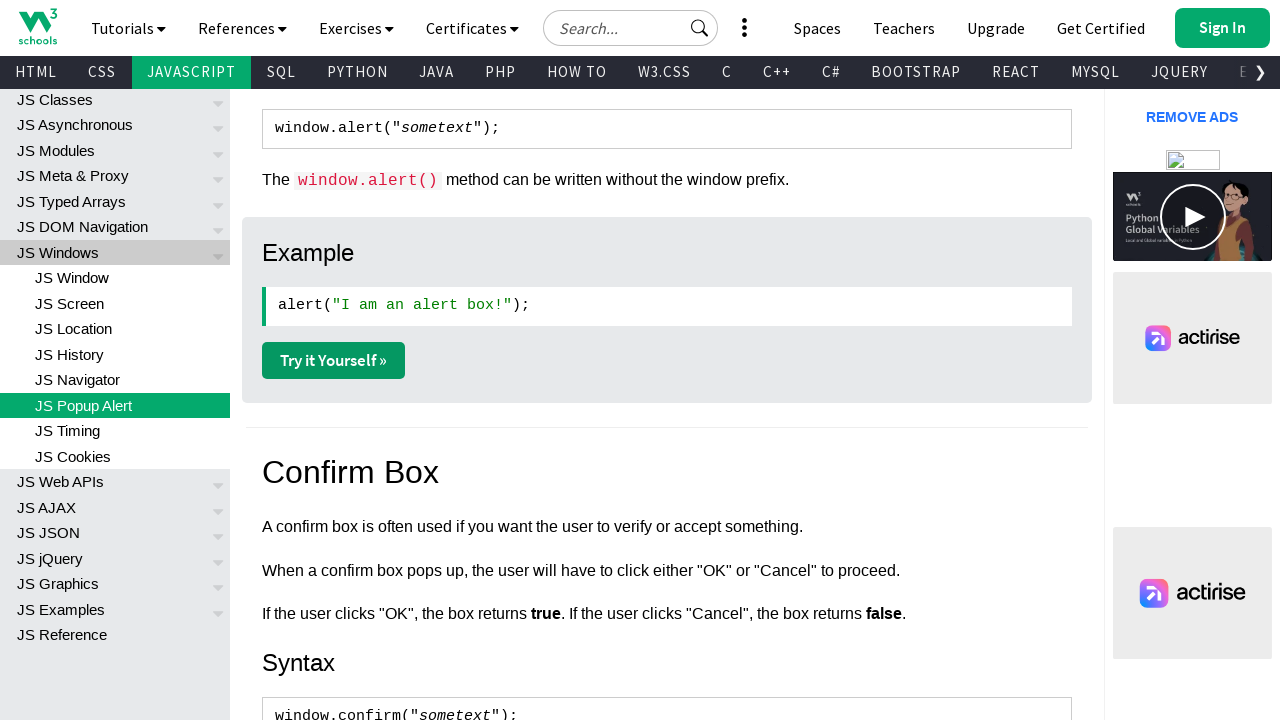

Clicked 'Try it Yourself' link again to open new page/tab at (334, 360) on xpath=//a[text()='Try it Yourself »']
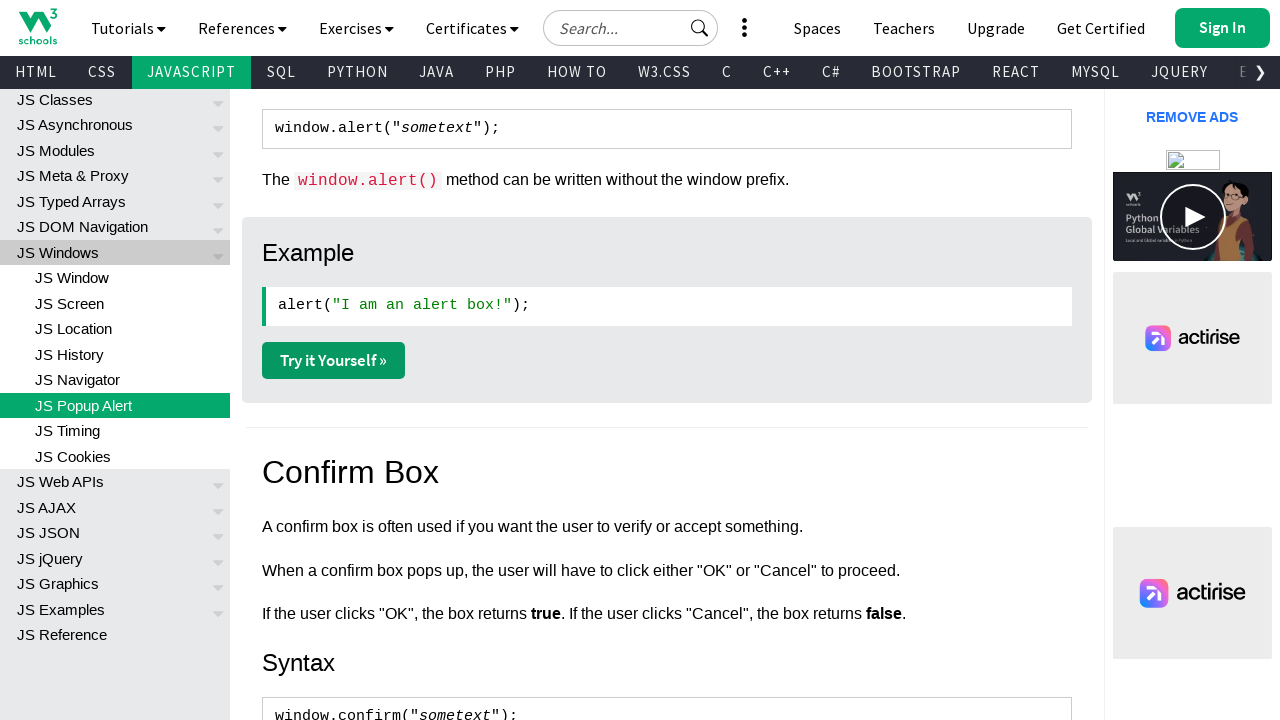

New page/tab opened and loaded
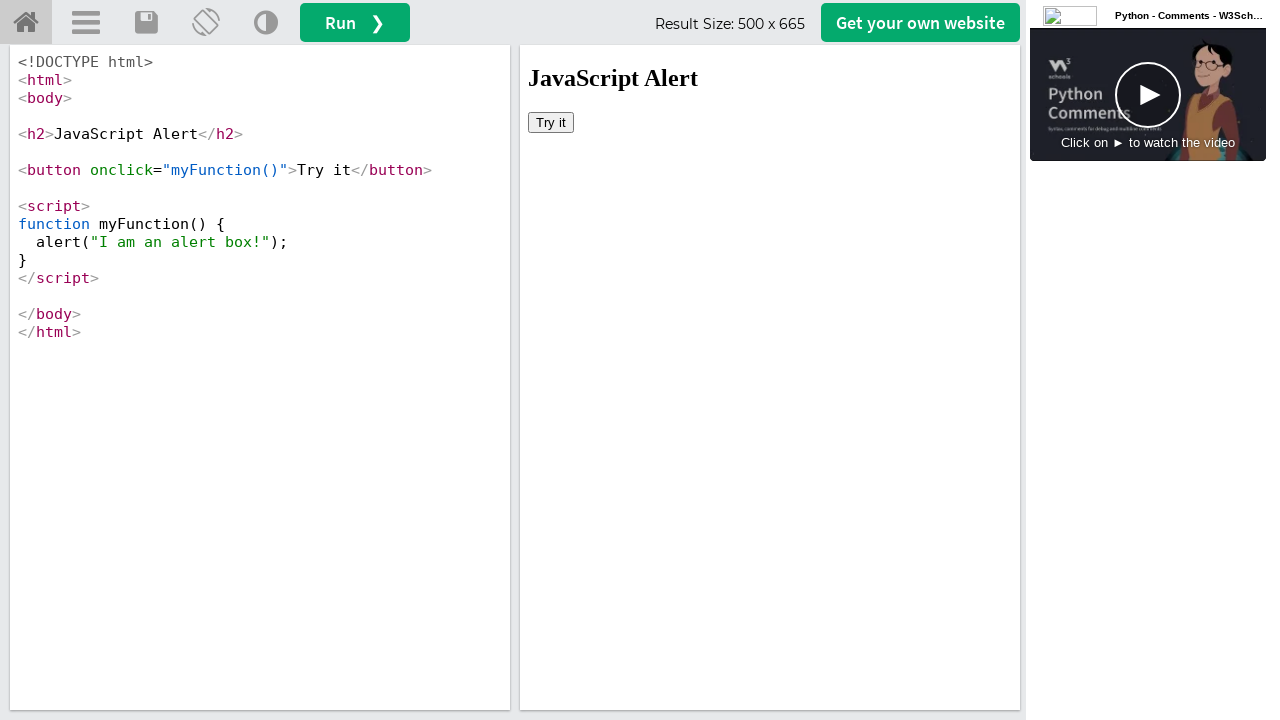

Switched to iframe with id 'iframeResult'
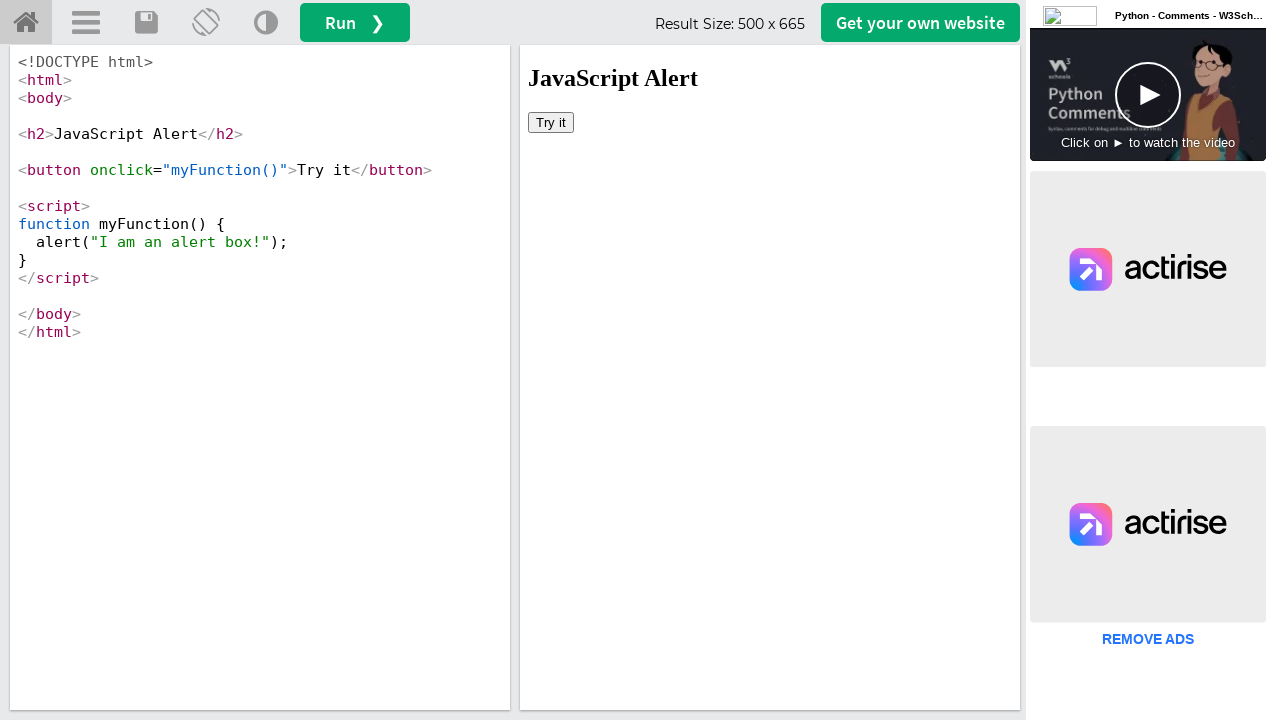

Clicked 'Try it' button inside iframe at (551, 122) on #iframeResult >> internal:control=enter-frame >> xpath=//button[text()='Try it']
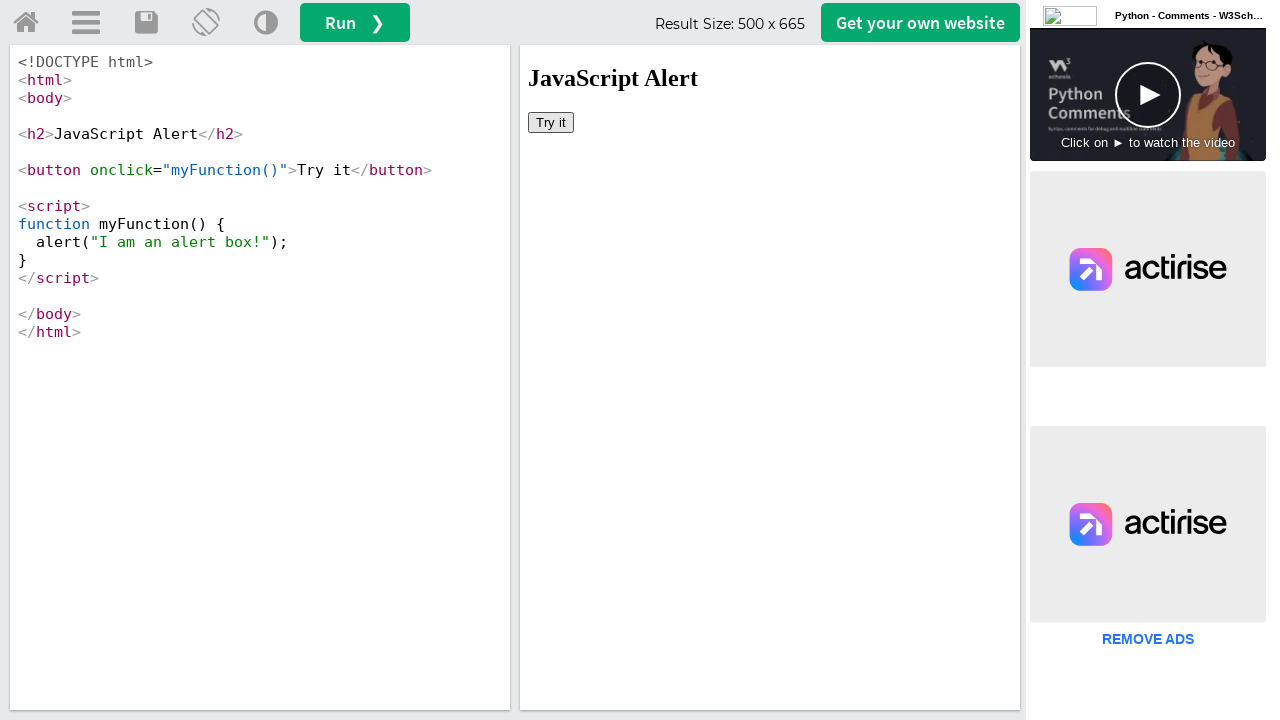

Set up dialog handler to accept alert popup
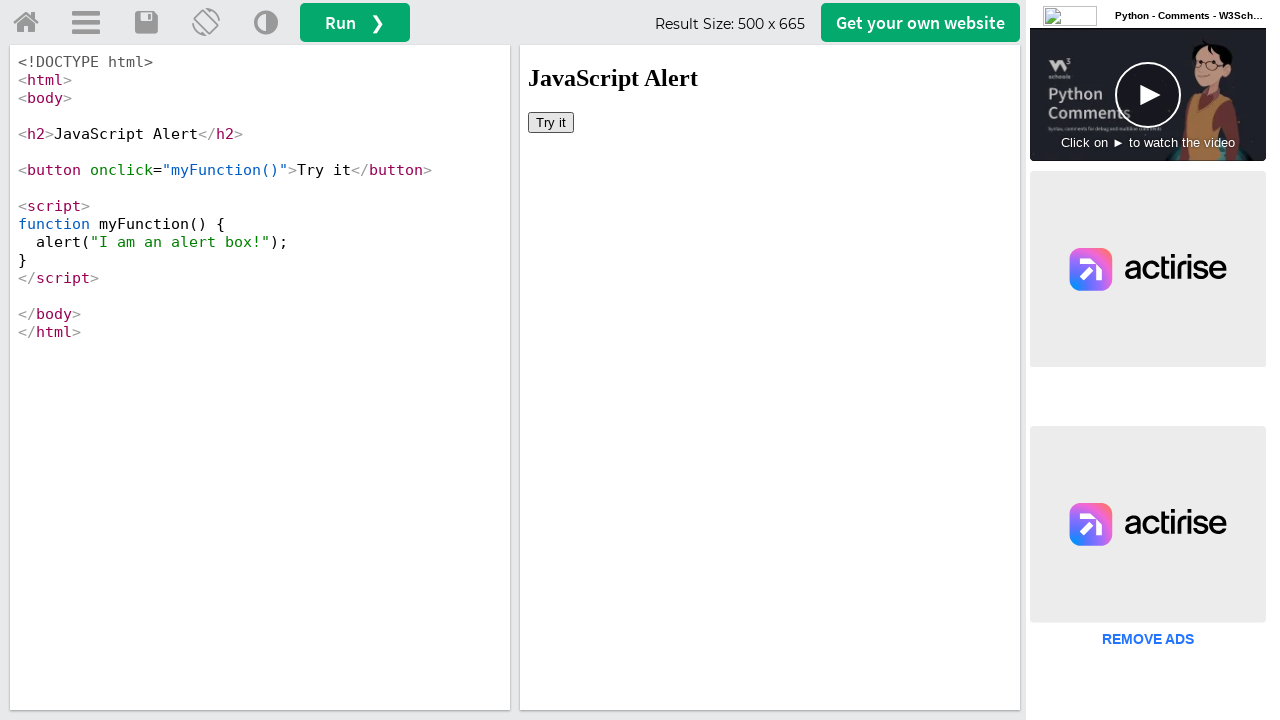

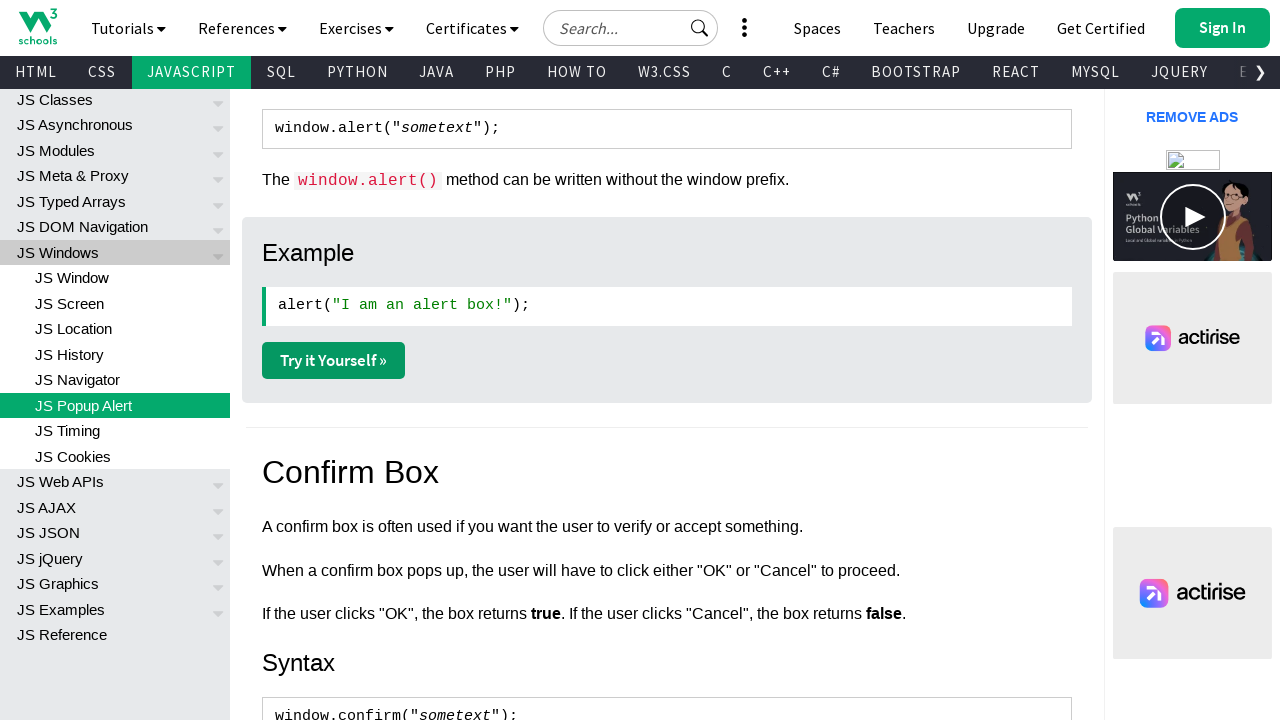